Tests the enable/disable functionality on a dynamic controls page by clicking the Enable button and verifying the textbox becomes enabled and the confirmation message appears

Starting URL: https://the-internet.herokuapp.com/dynamic_controls

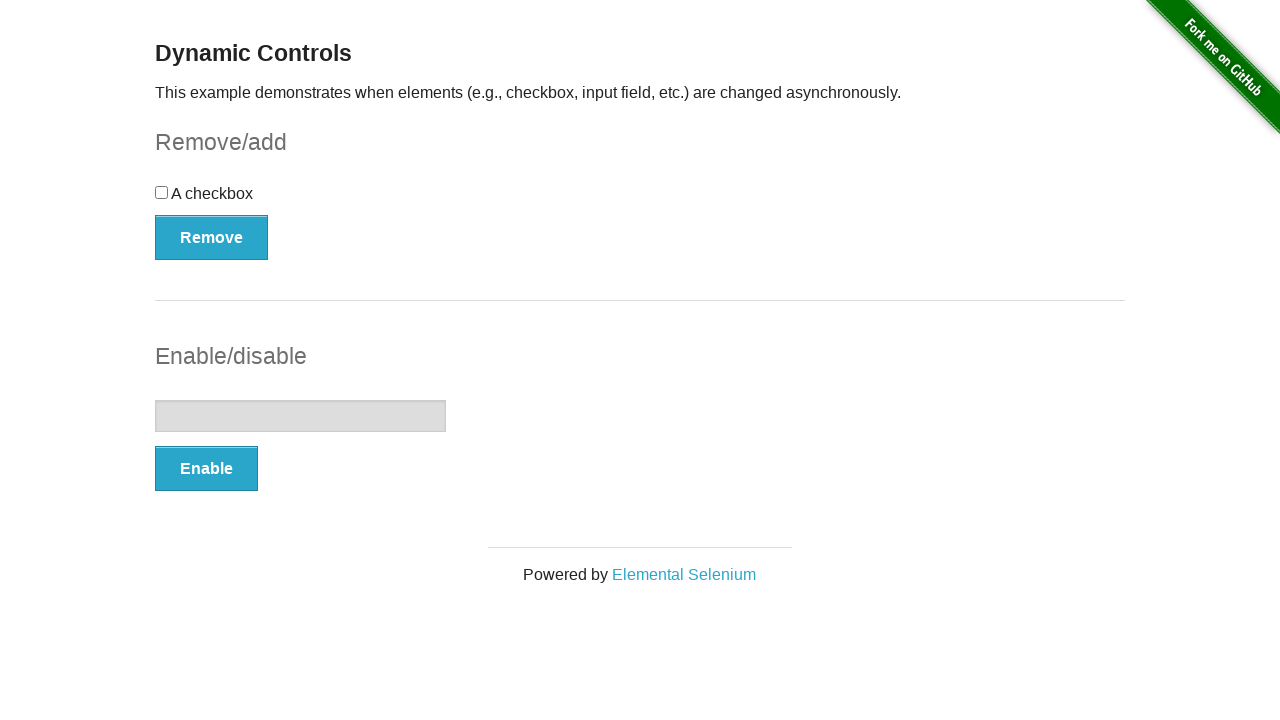

Clicked the Enable button at (206, 469) on button[onclick='swapInput()']
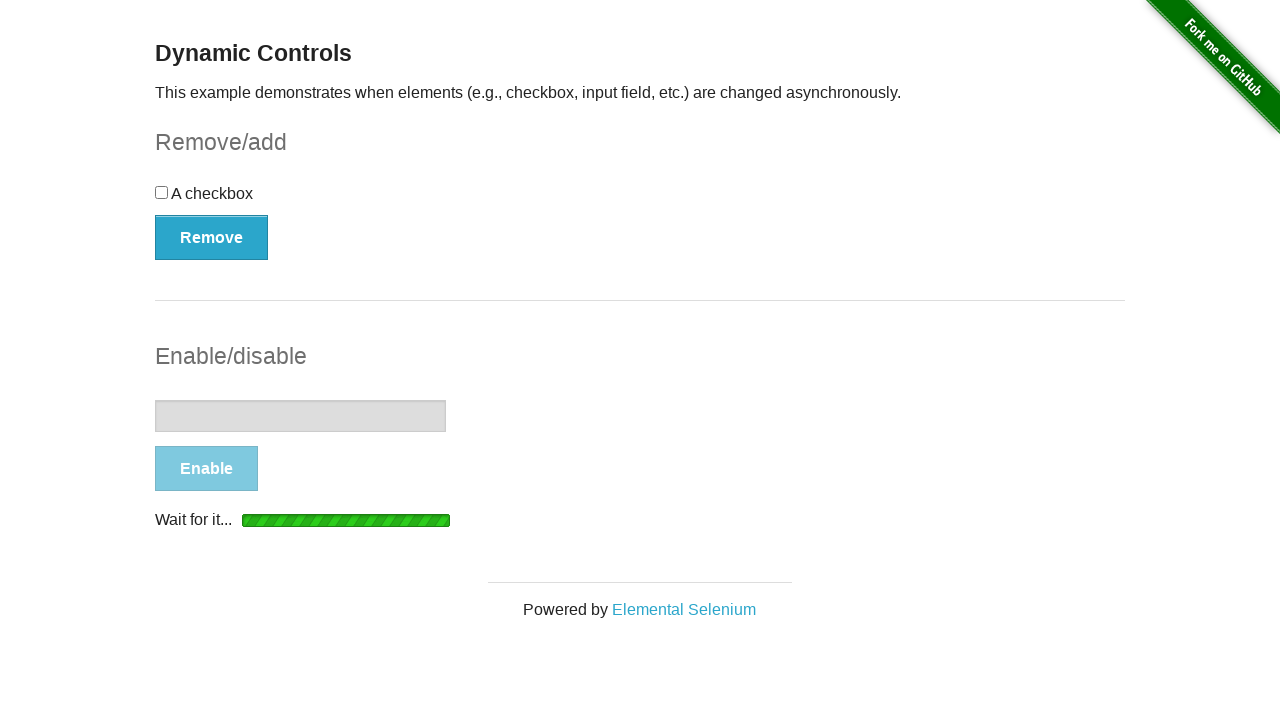

Confirmation message appeared
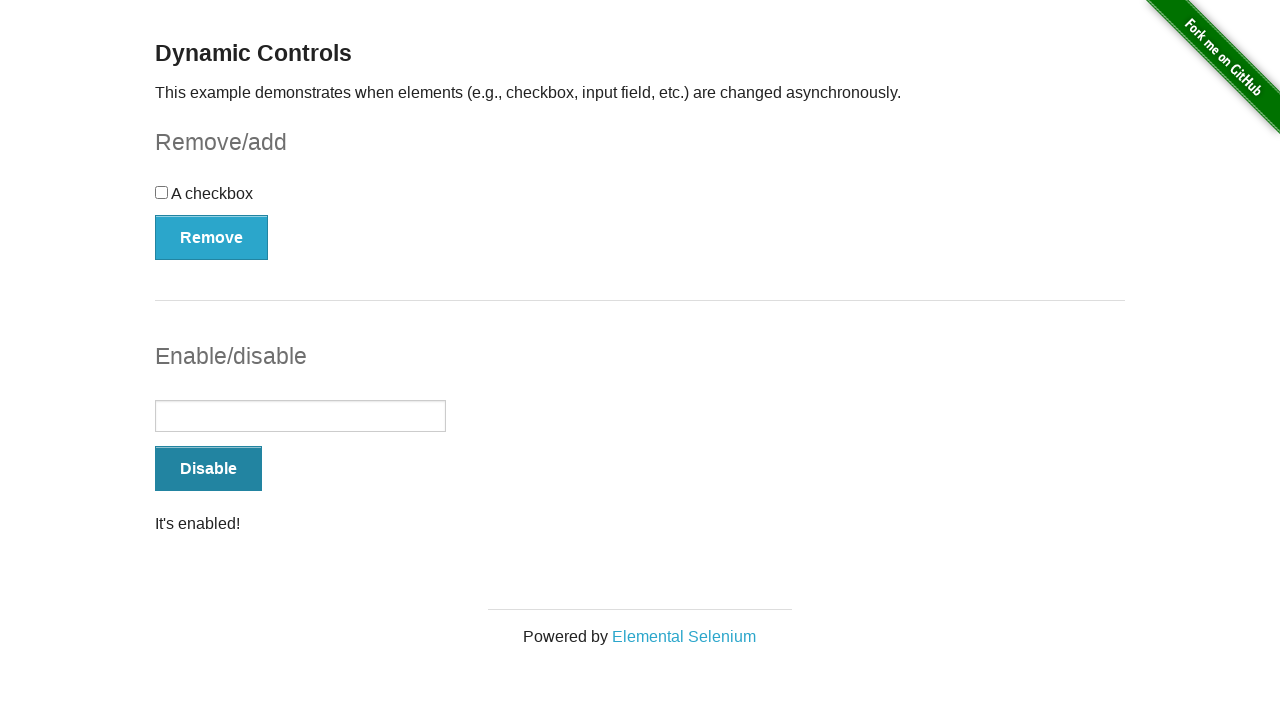

Located the confirmation message element
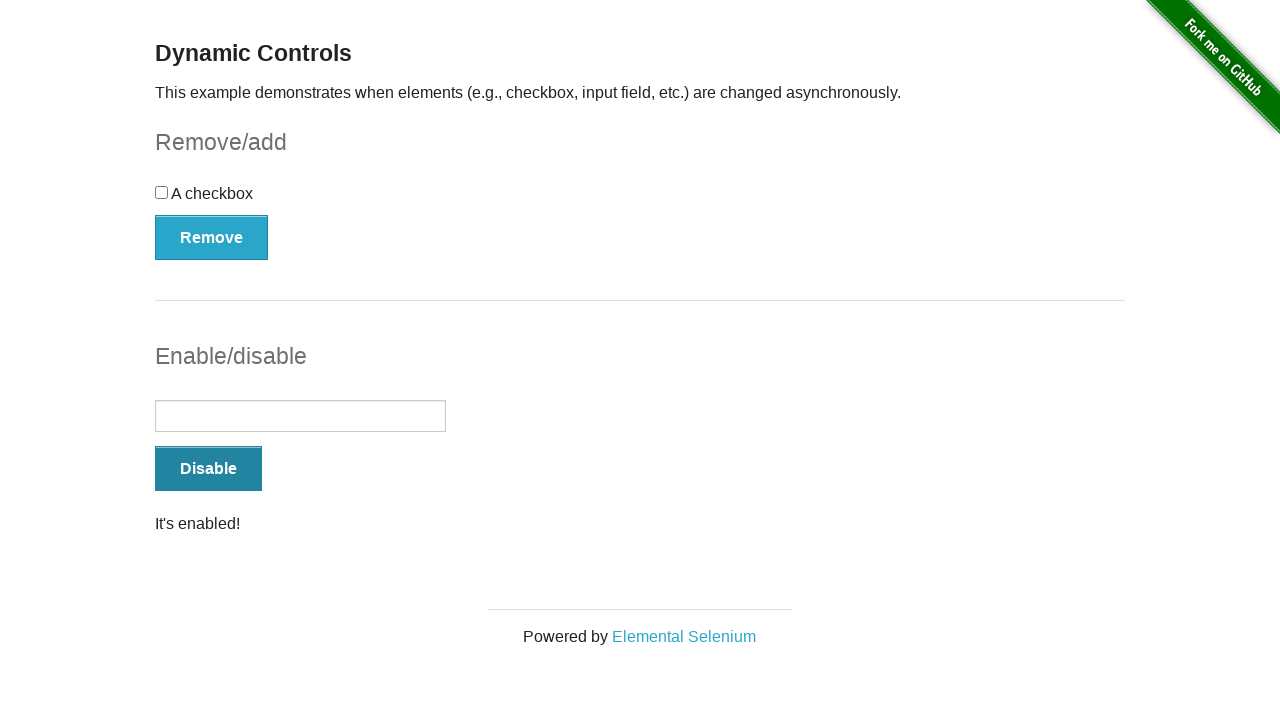

Verified confirmation message text is 'It's enabled!'
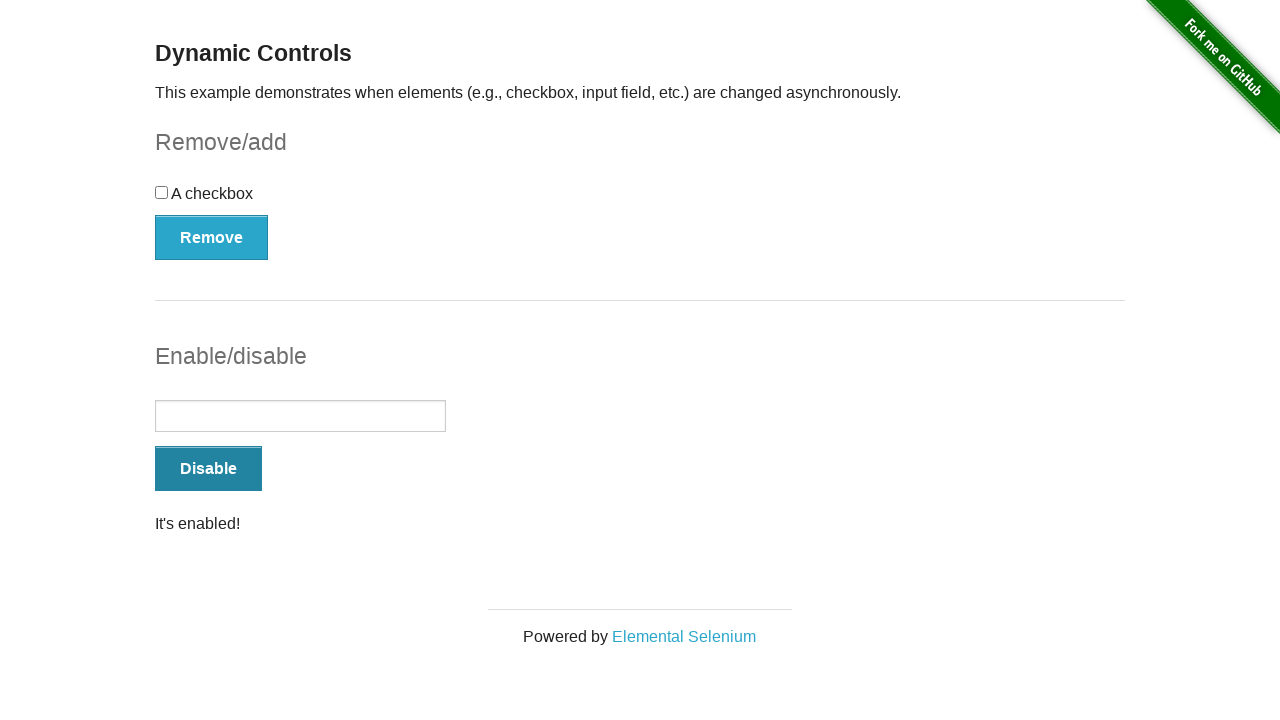

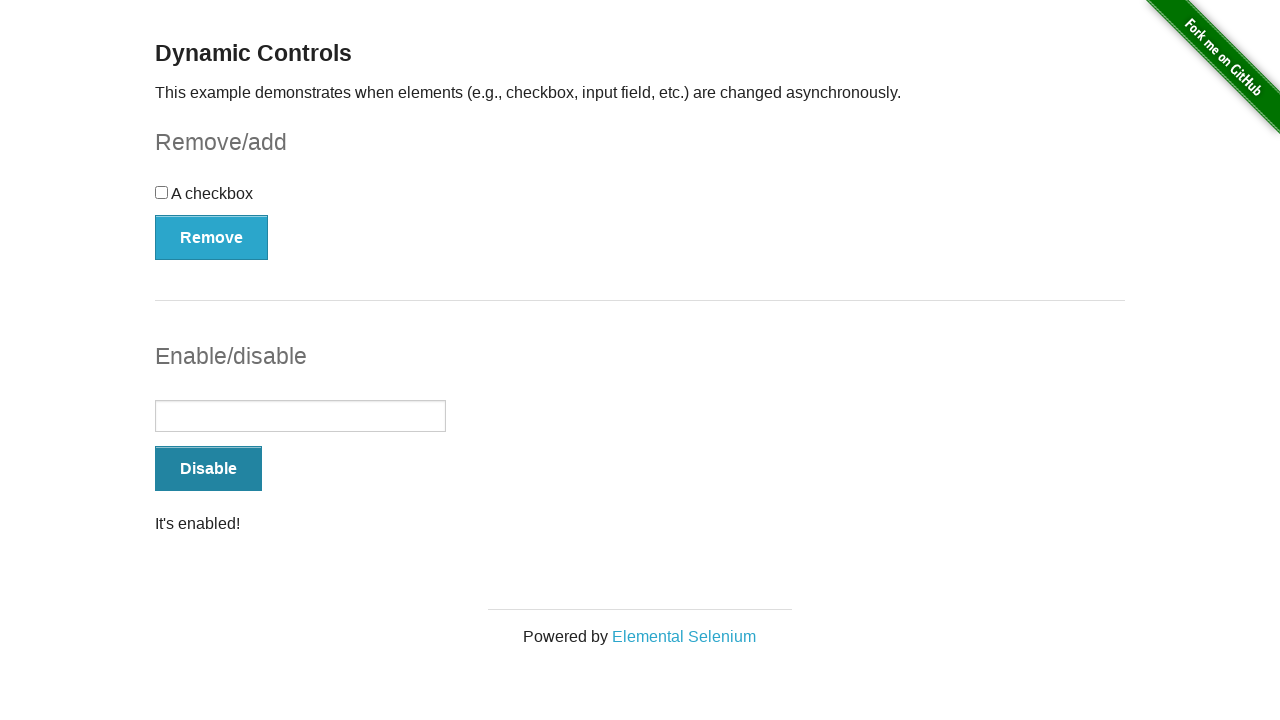